Tests window handling functionality by opening a new window, switching between windows, and verifying window titles

Starting URL: https://tech-training-qacircle.github.io/locator-practice/src/locatorPractice.html

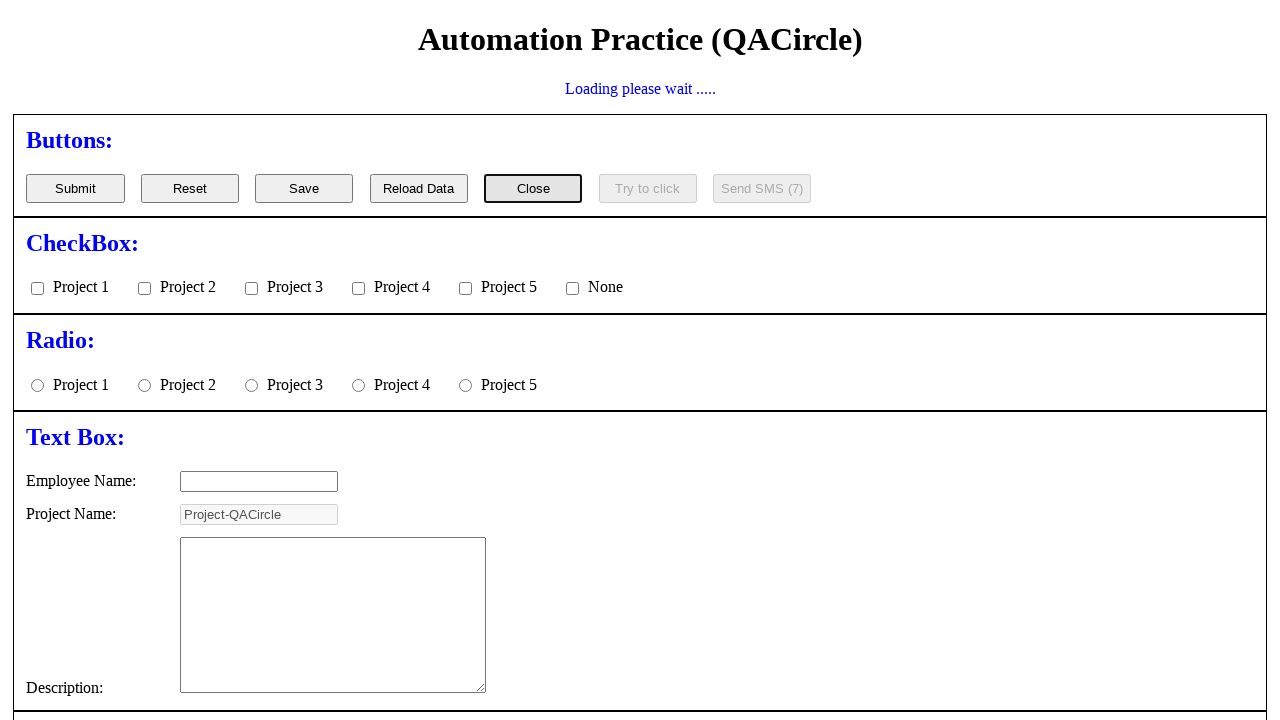

Clicked 'New Window' button and new window opened at (208, 360) on xpath=//button[text()='New Window']
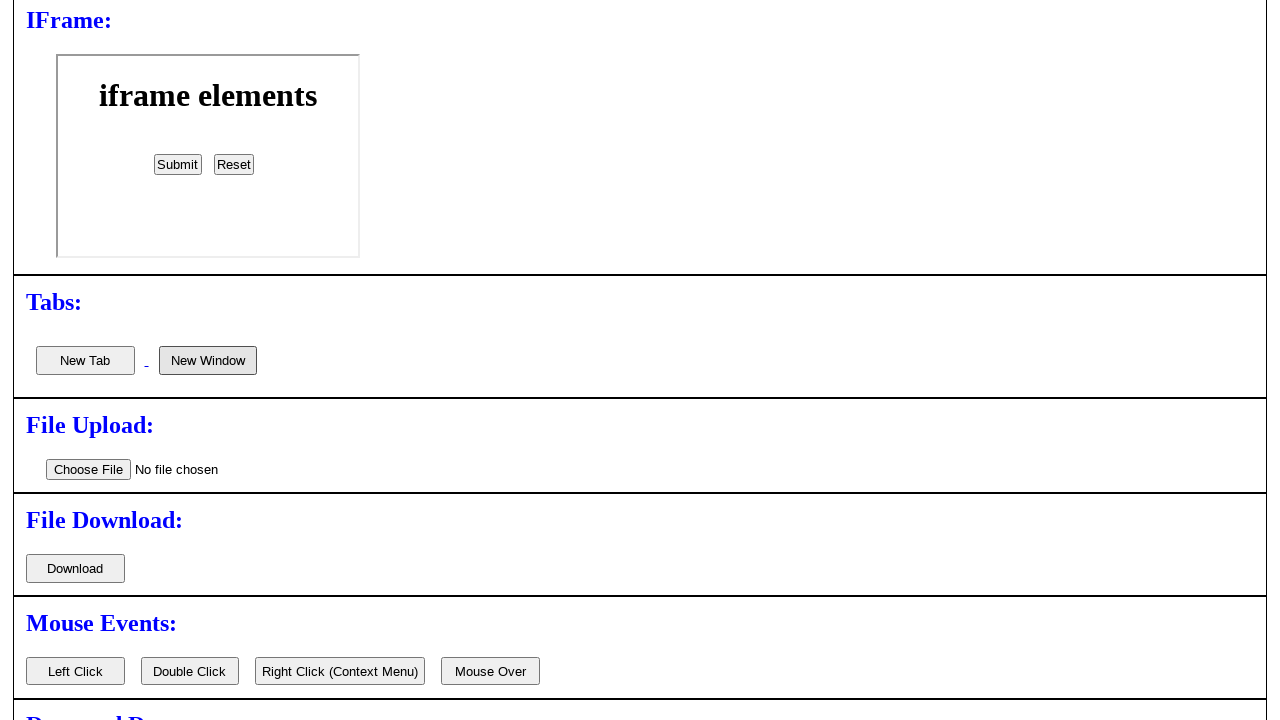

Retrieved main window title: Automation Practice
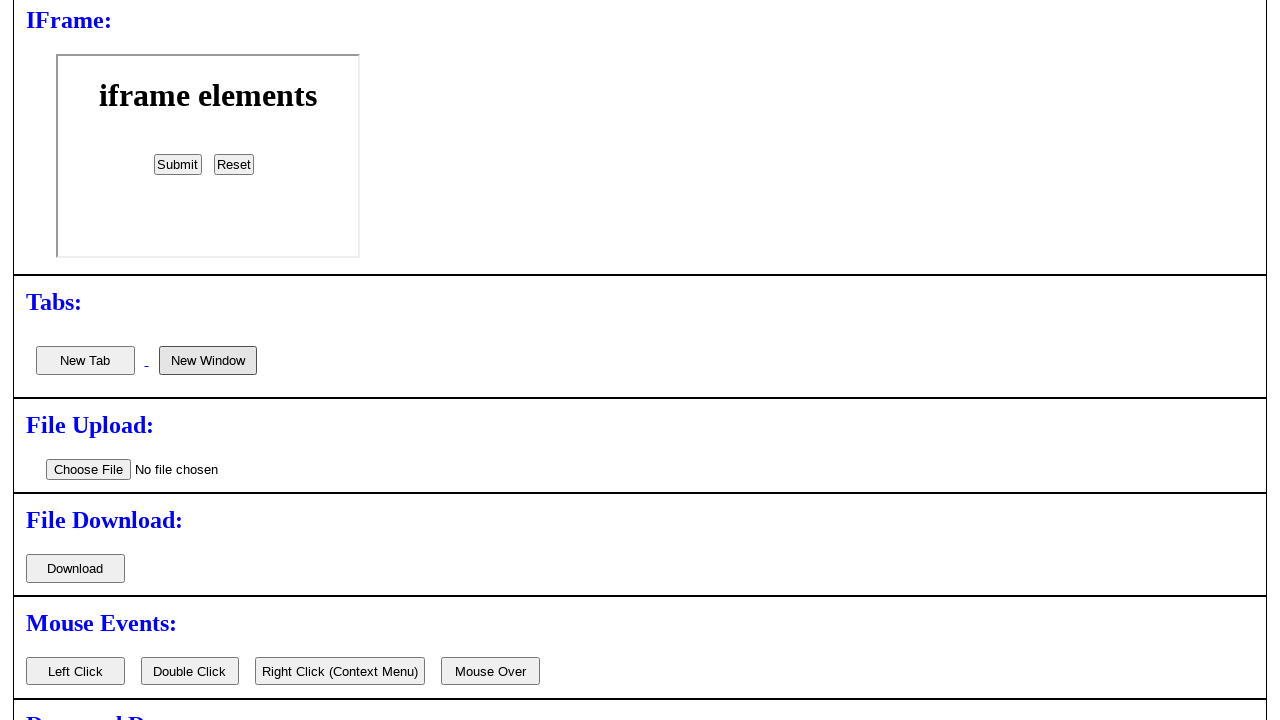

Retrieved new window title: One moment, please...
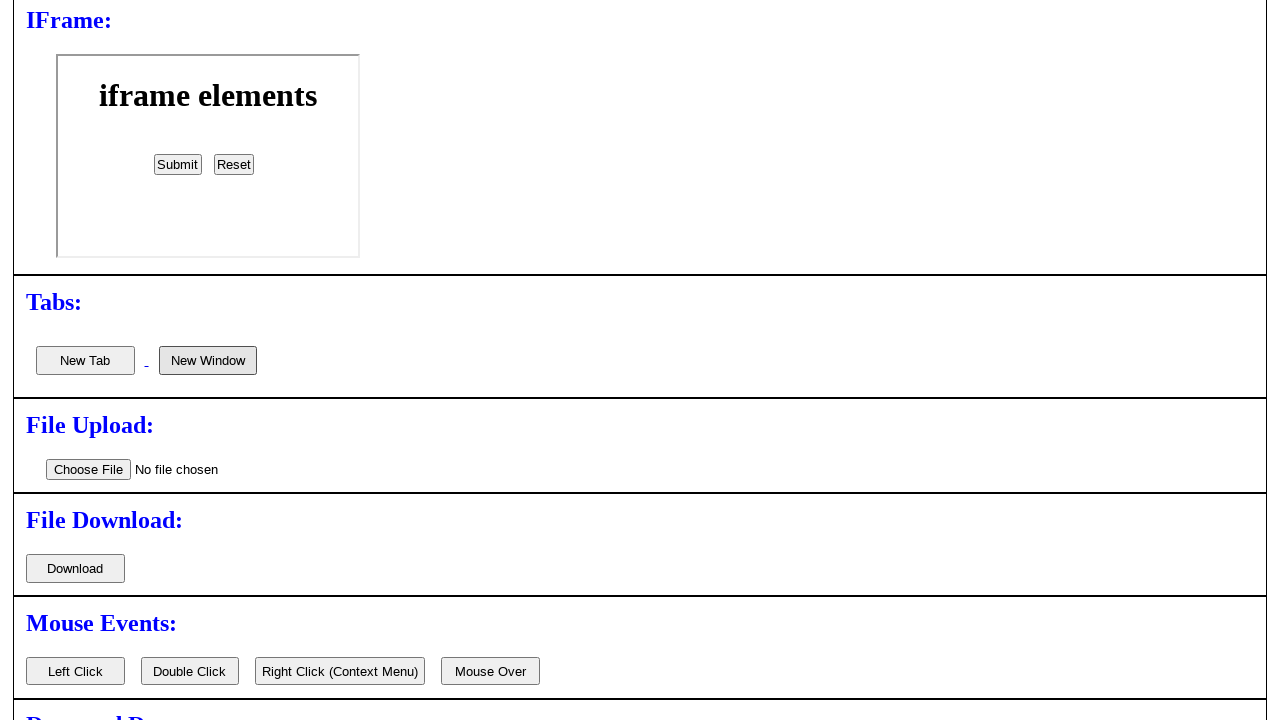

Waited 5 seconds for main page to remain active
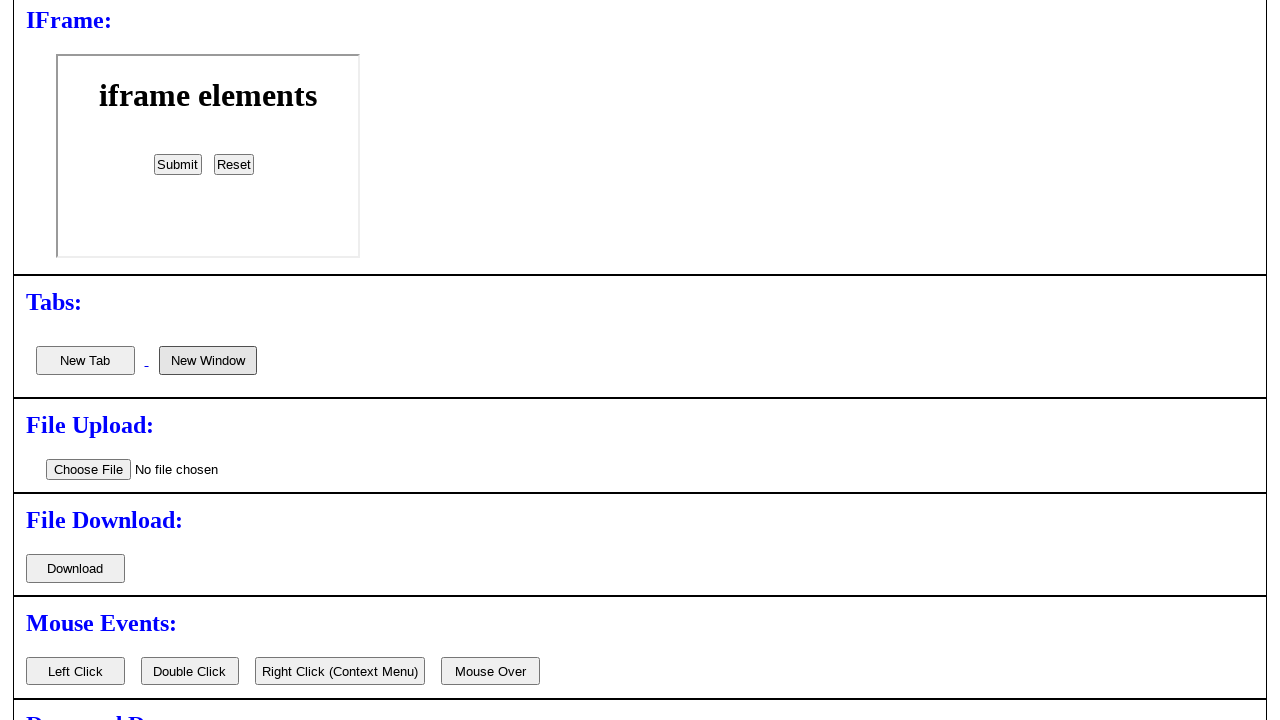

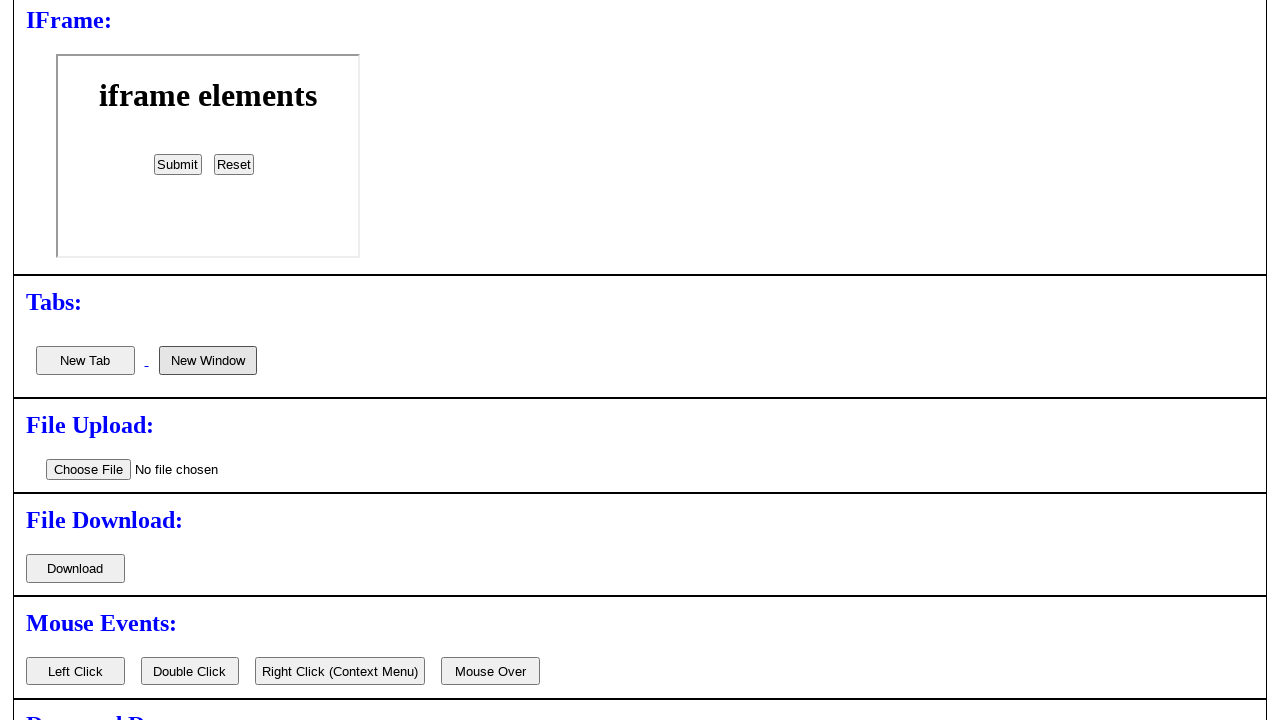